Tests clearing the complete state of all items by checking and then unchecking the toggle-all

Starting URL: https://demo.playwright.dev/todomvc

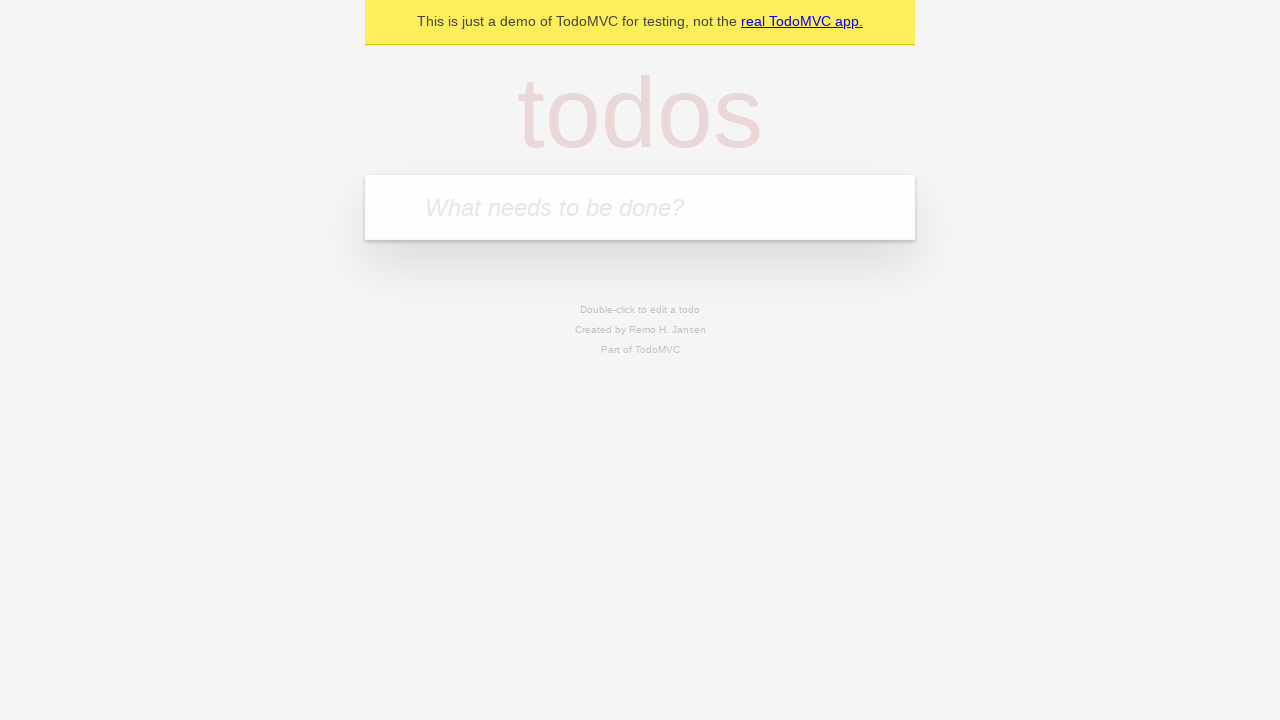

Filled new todo input with 'buy some cheese' on .new-todo
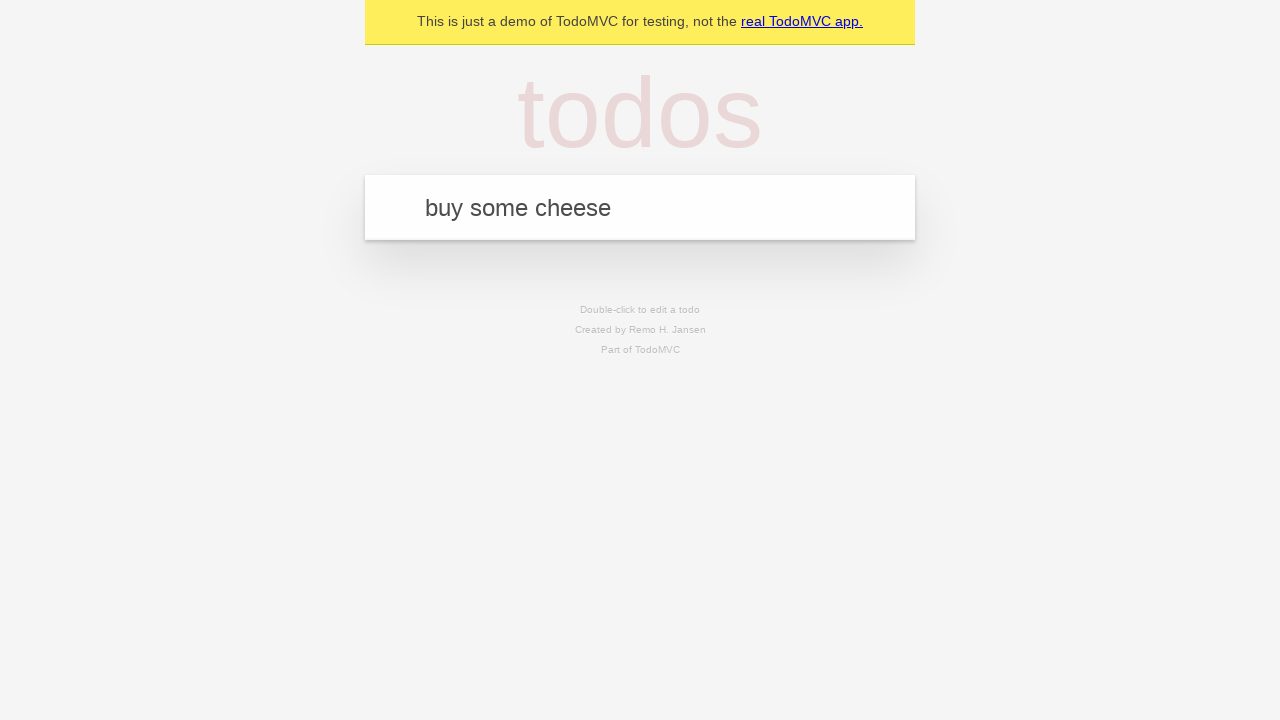

Pressed Enter to add first todo item on .new-todo
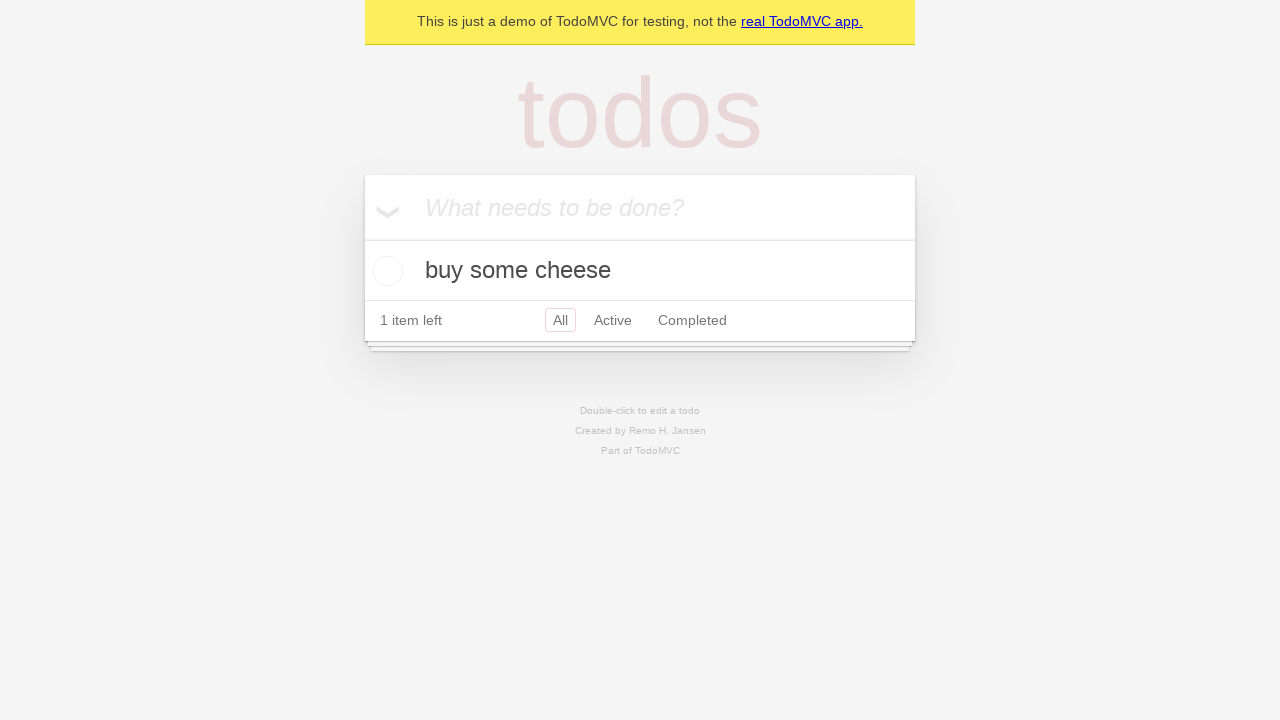

Filled new todo input with 'feed the cat' on .new-todo
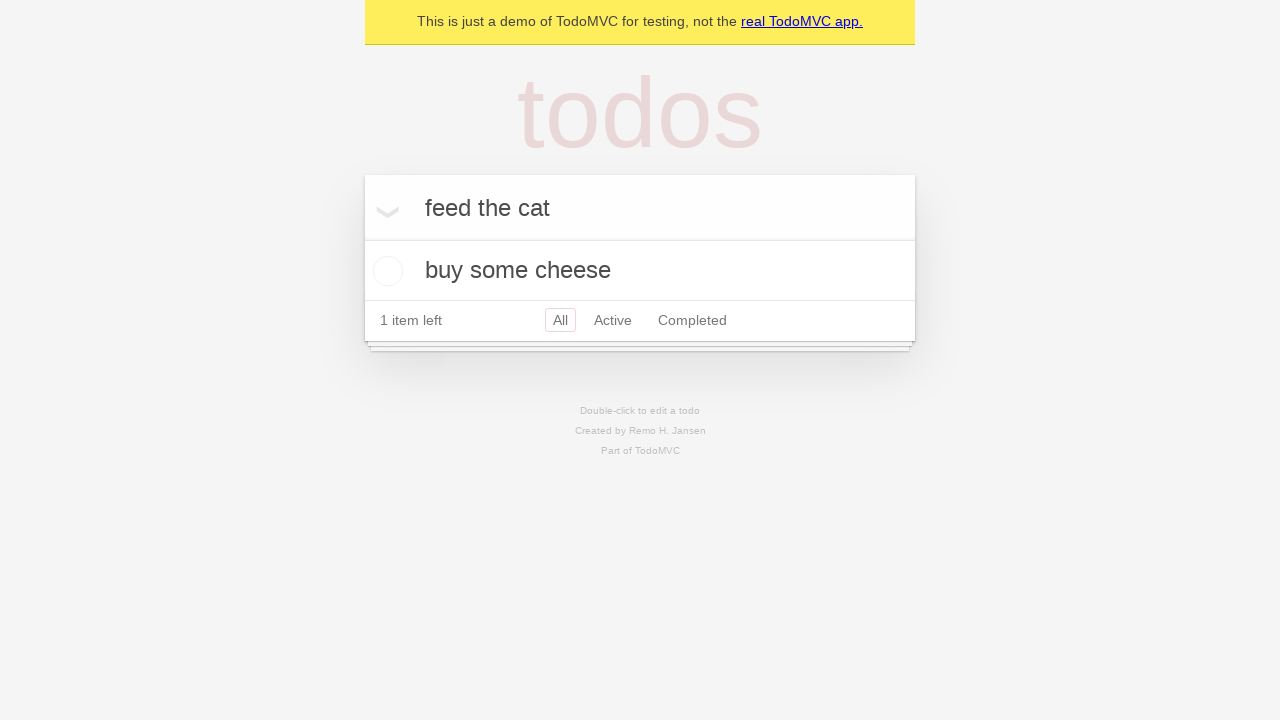

Pressed Enter to add second todo item on .new-todo
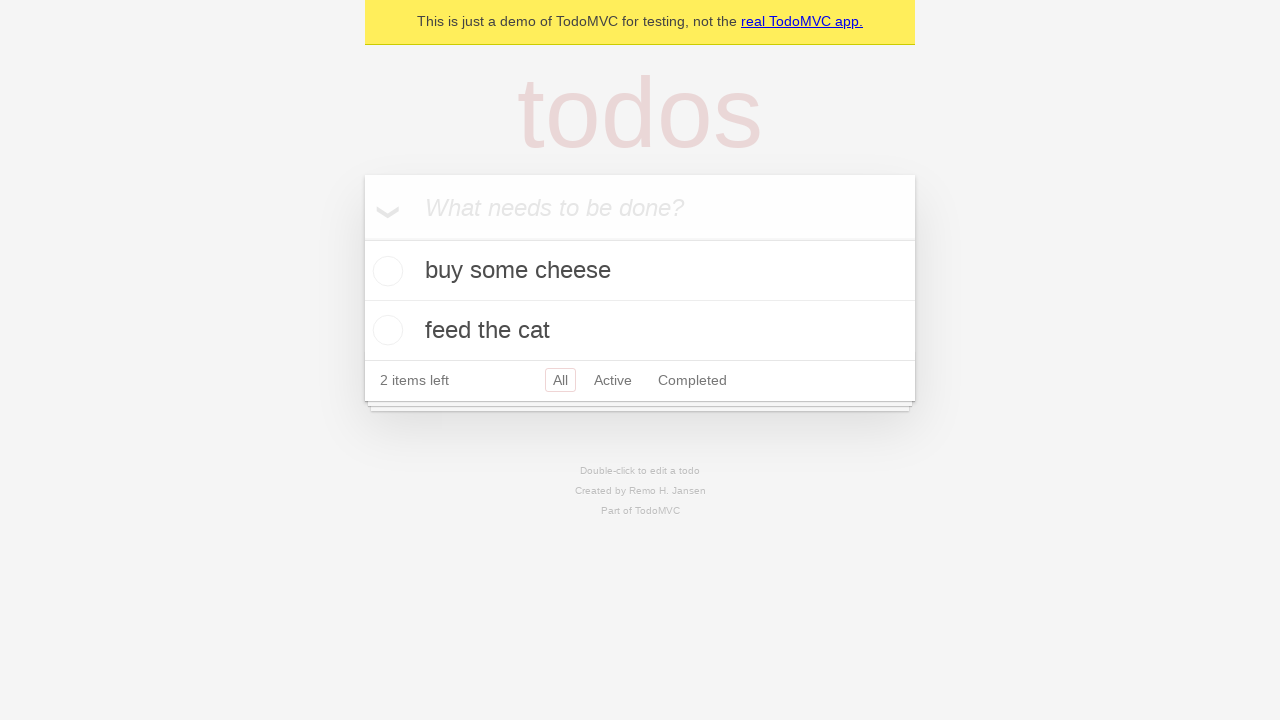

Filled new todo input with 'book a doctors appointment' on .new-todo
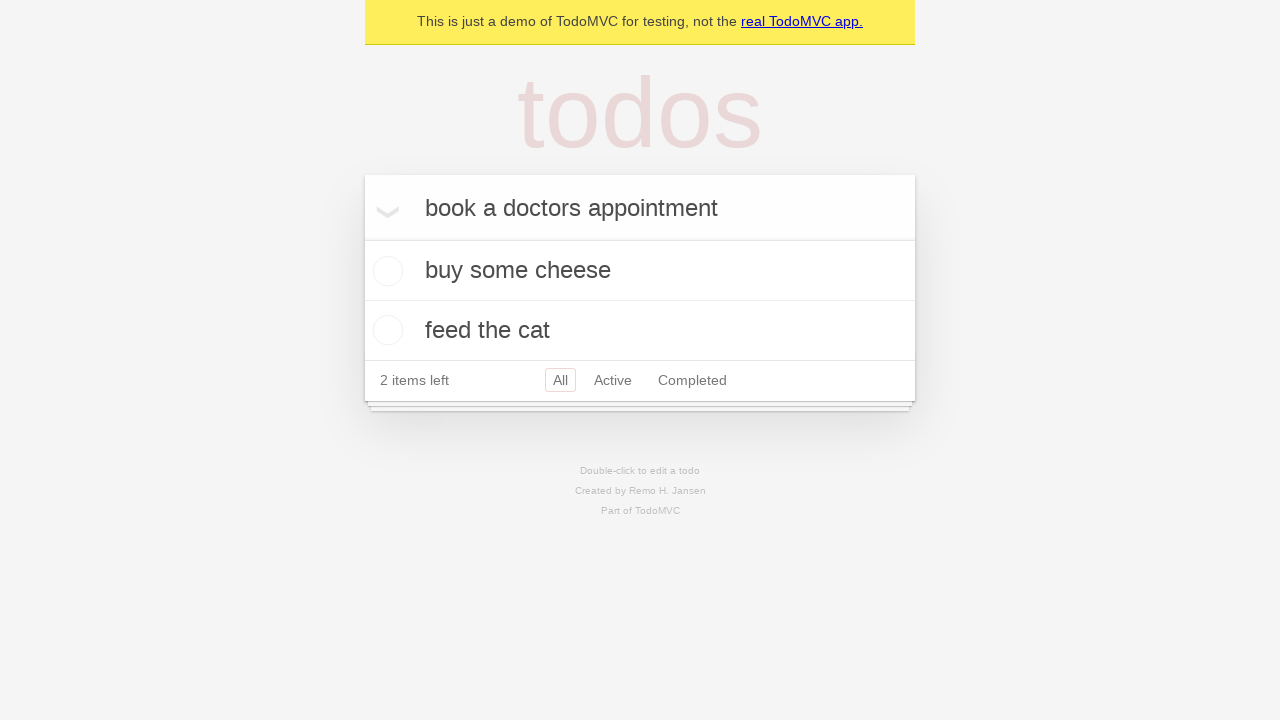

Pressed Enter to add third todo item on .new-todo
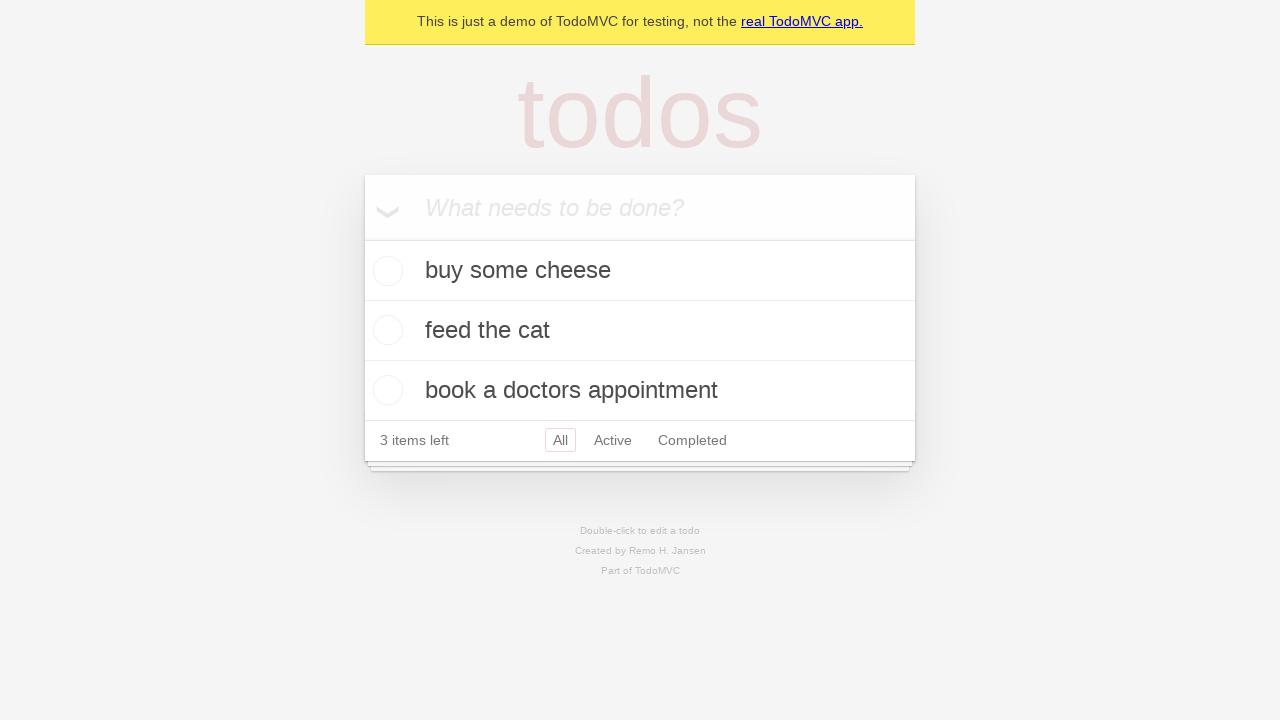

Checked toggle-all to mark all items as complete at (362, 238) on .toggle-all
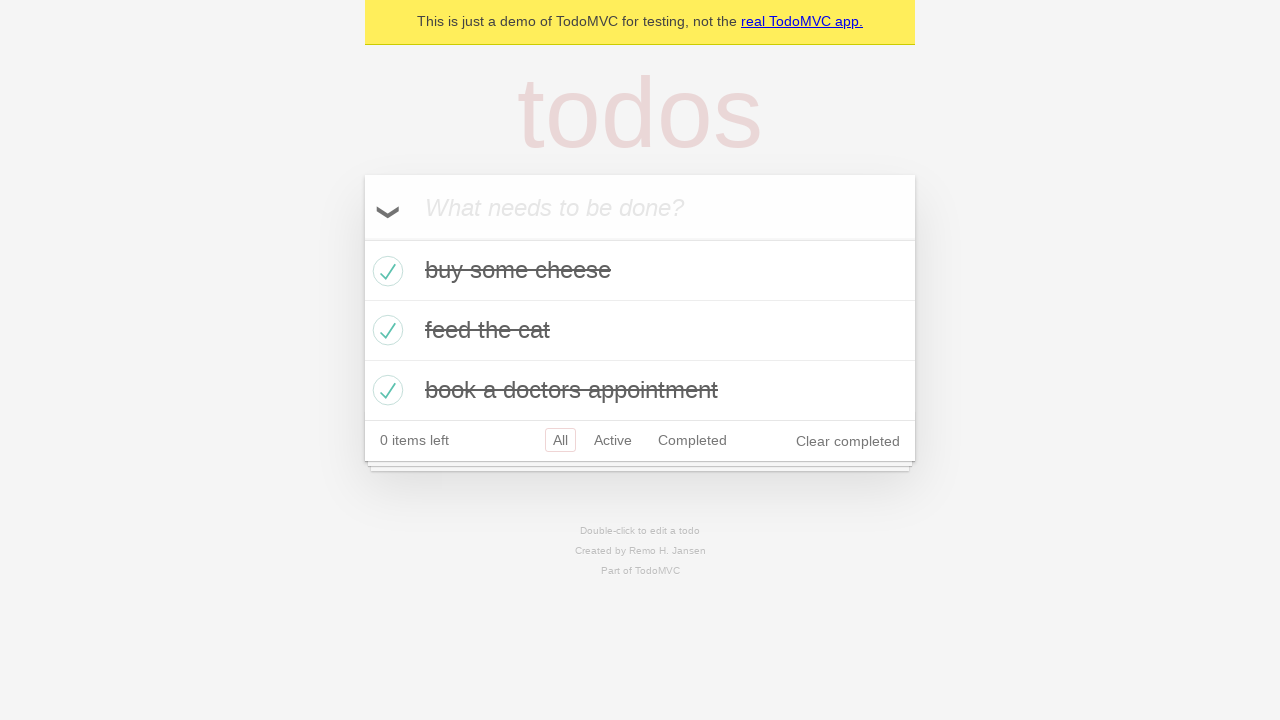

Unchecked toggle-all to clear complete state of all items at (362, 238) on .toggle-all
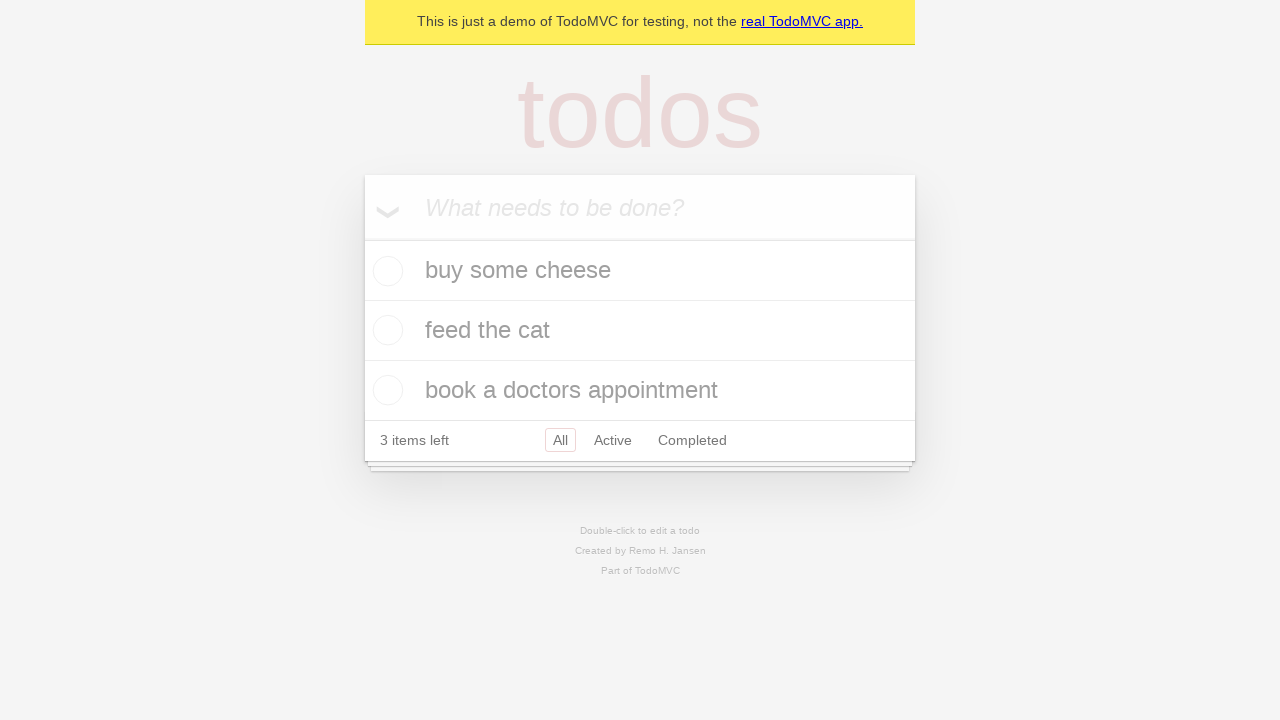

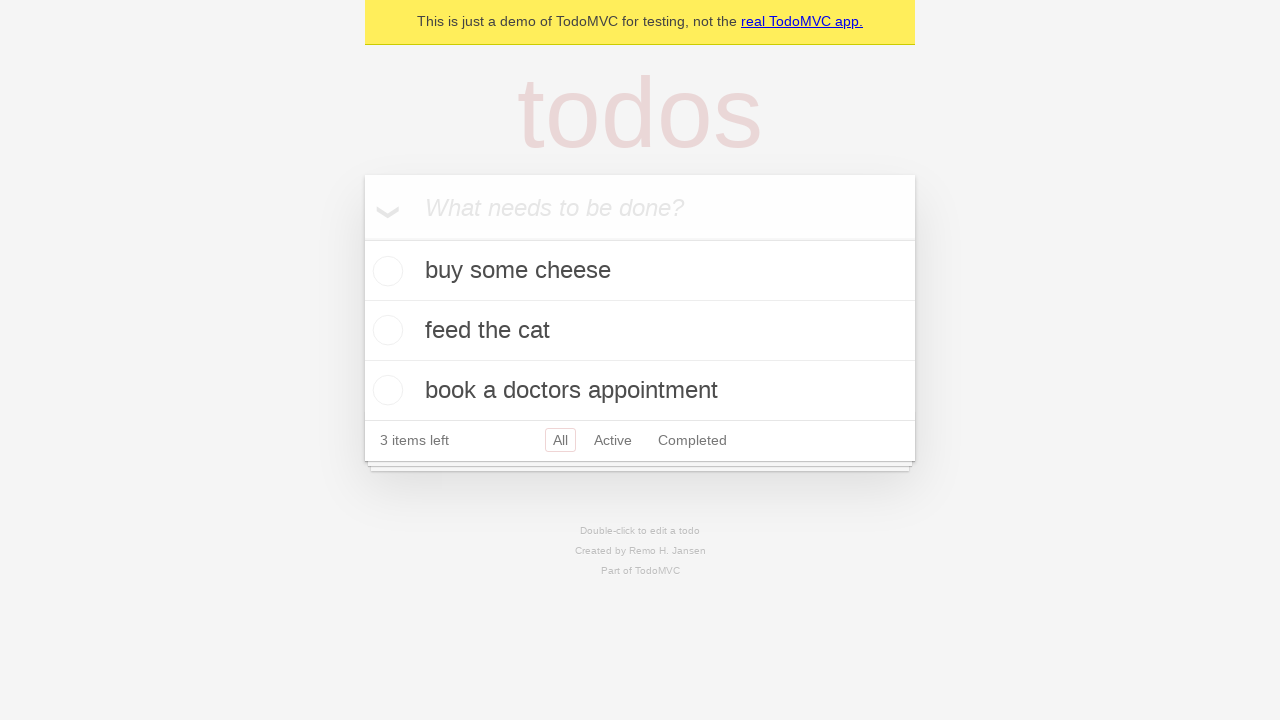